Tests dropdown selection functionality by selecting birth year 2000 (index 23), January month, and day 10 using different selection methods (by index, by value, by visible text)

Starting URL: https://testcenter.techproeducation.com/index.php?page=dropdown

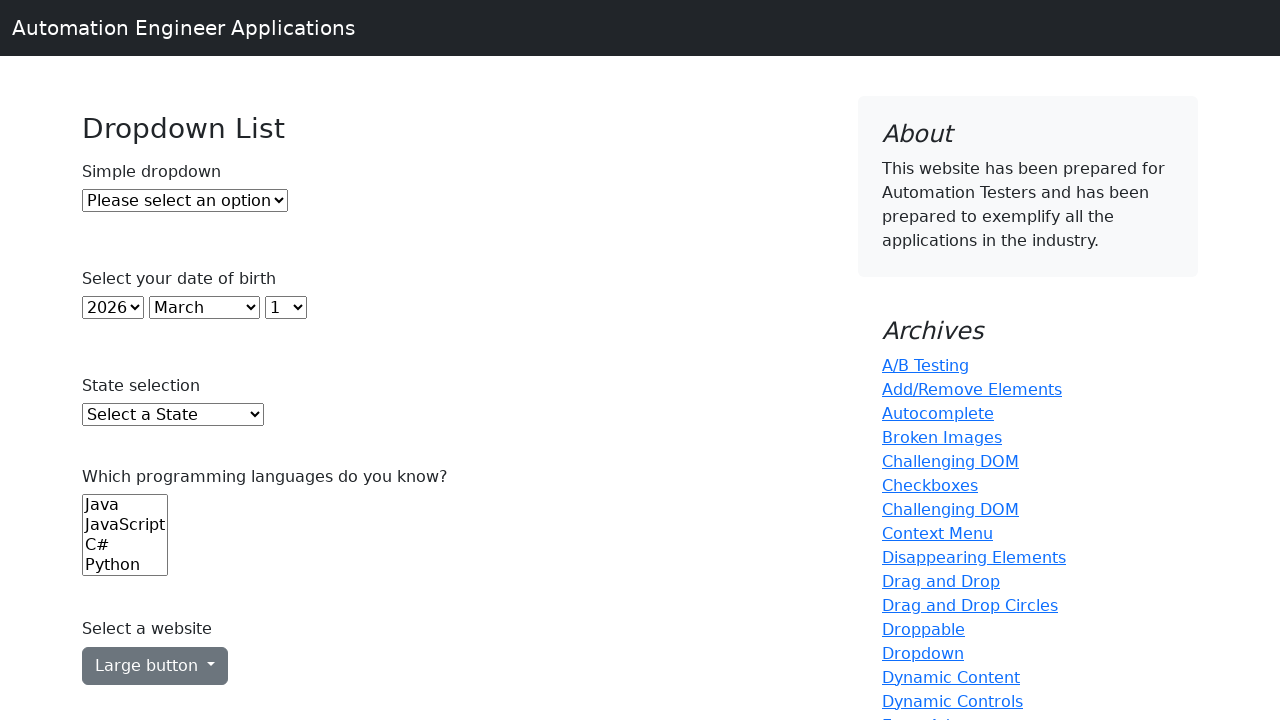

Selected birth year 2000 by index 23 from year dropdown on #year
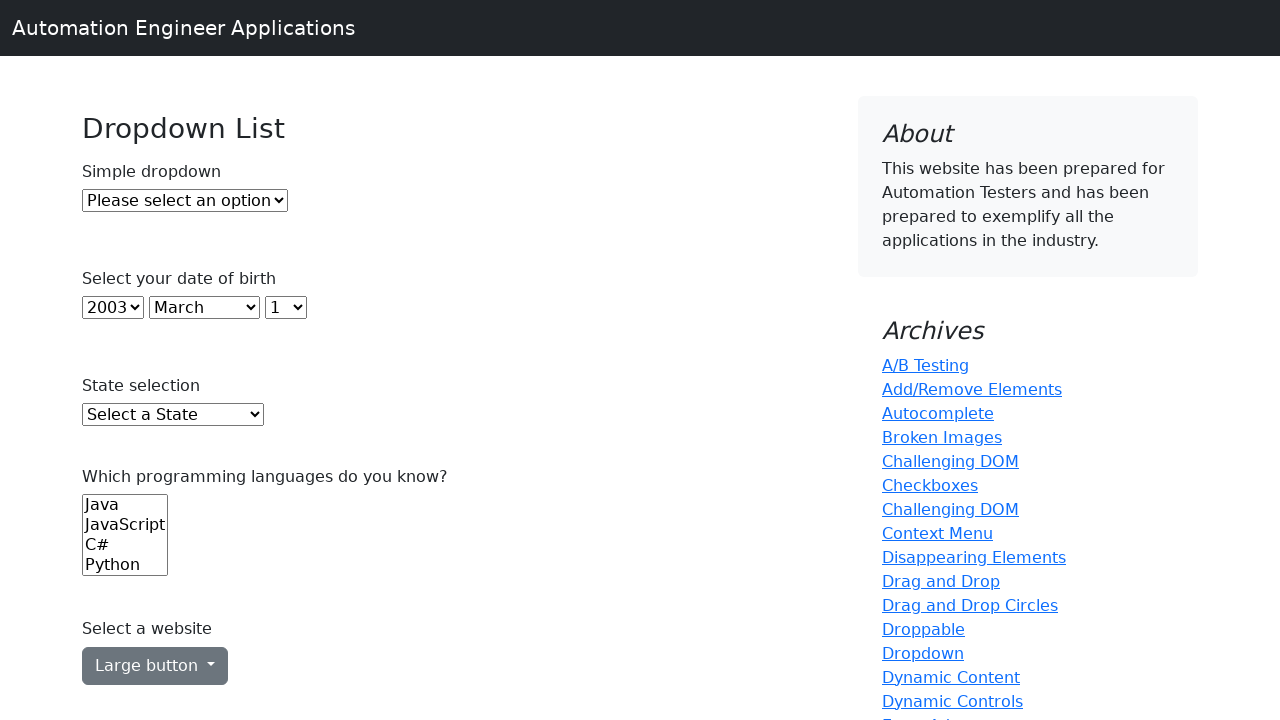

Selected January month by value '0' from month dropdown on #month
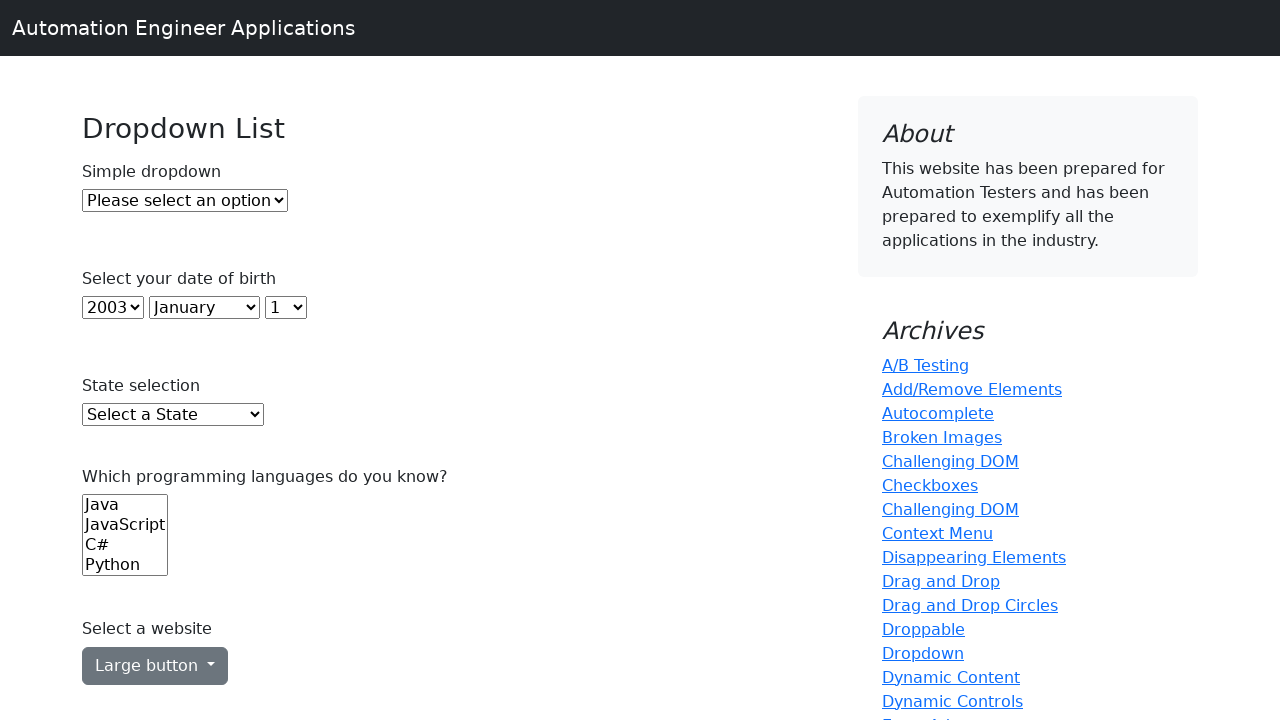

Selected day 10 by visible text from day dropdown on #day
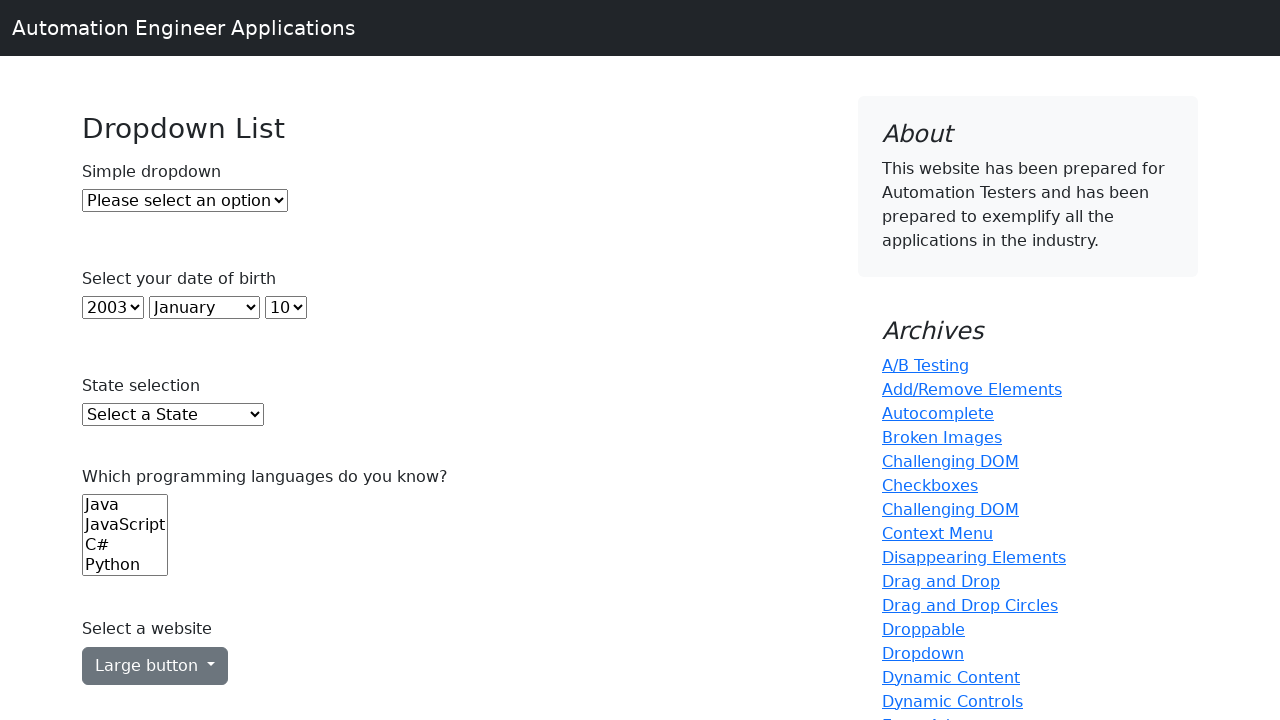

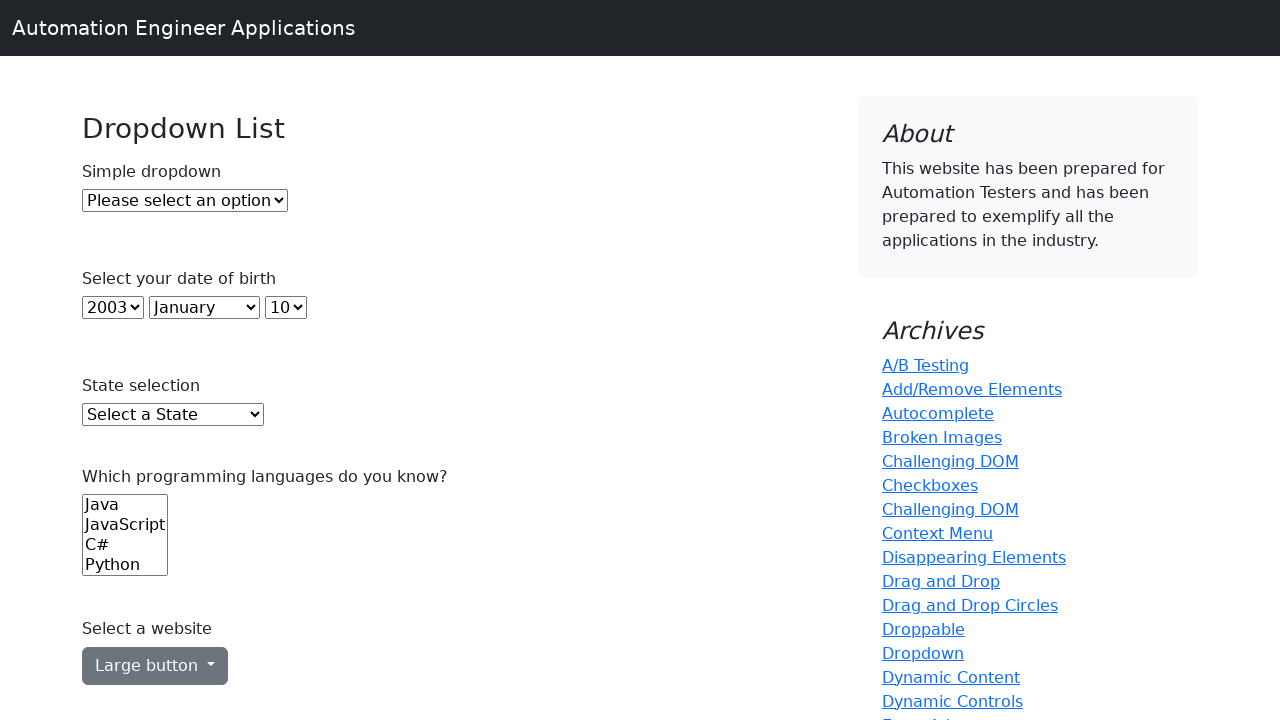